Tests clicking buttons to generate messages and then finding those messages using chained locator strategies to filter by parent containers

Starting URL: https://eviltester.github.io/supportclasses/

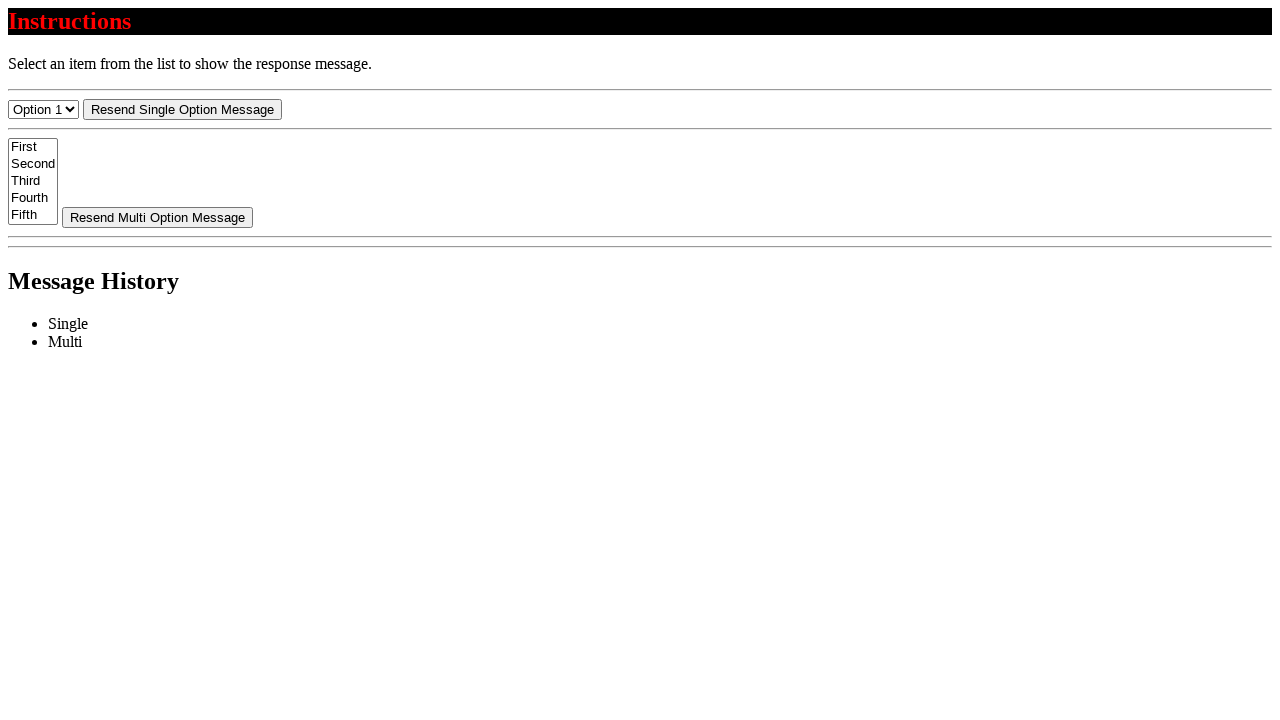

Navigated to supportclasses test page
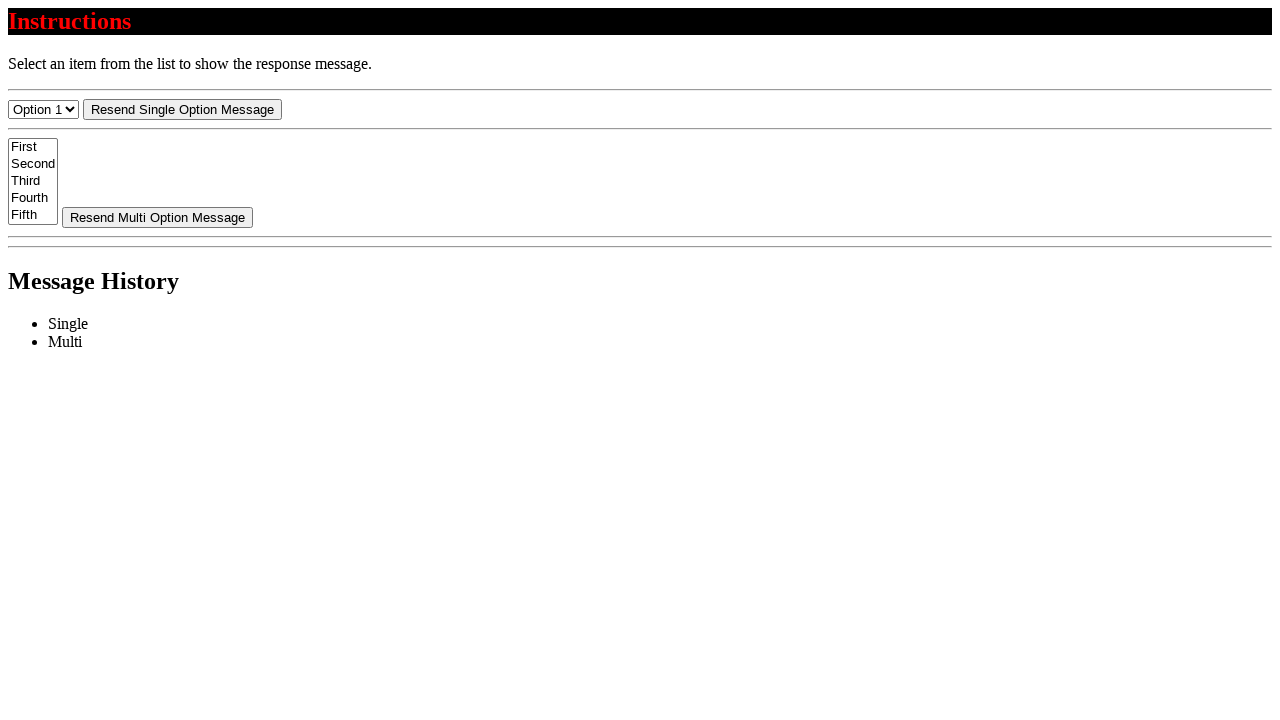

Located resend-single button
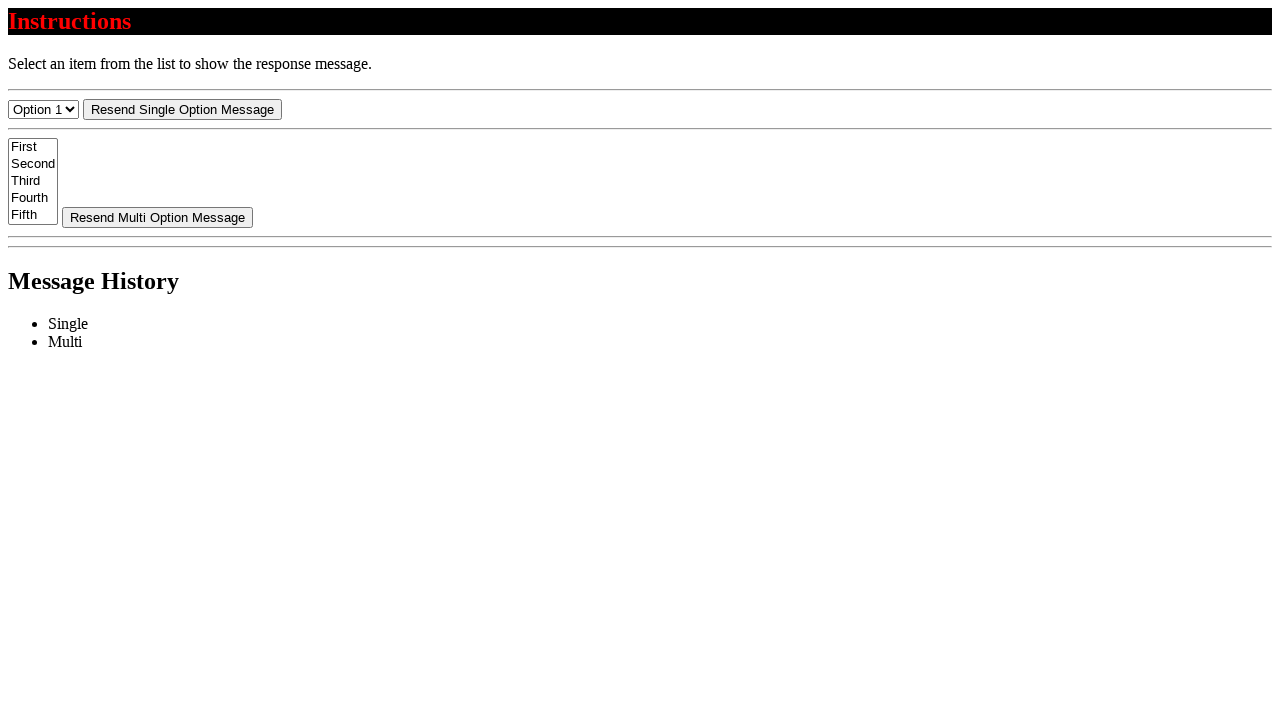

Clicked resend-single button (1/4) at (182, 109) on #resend-select
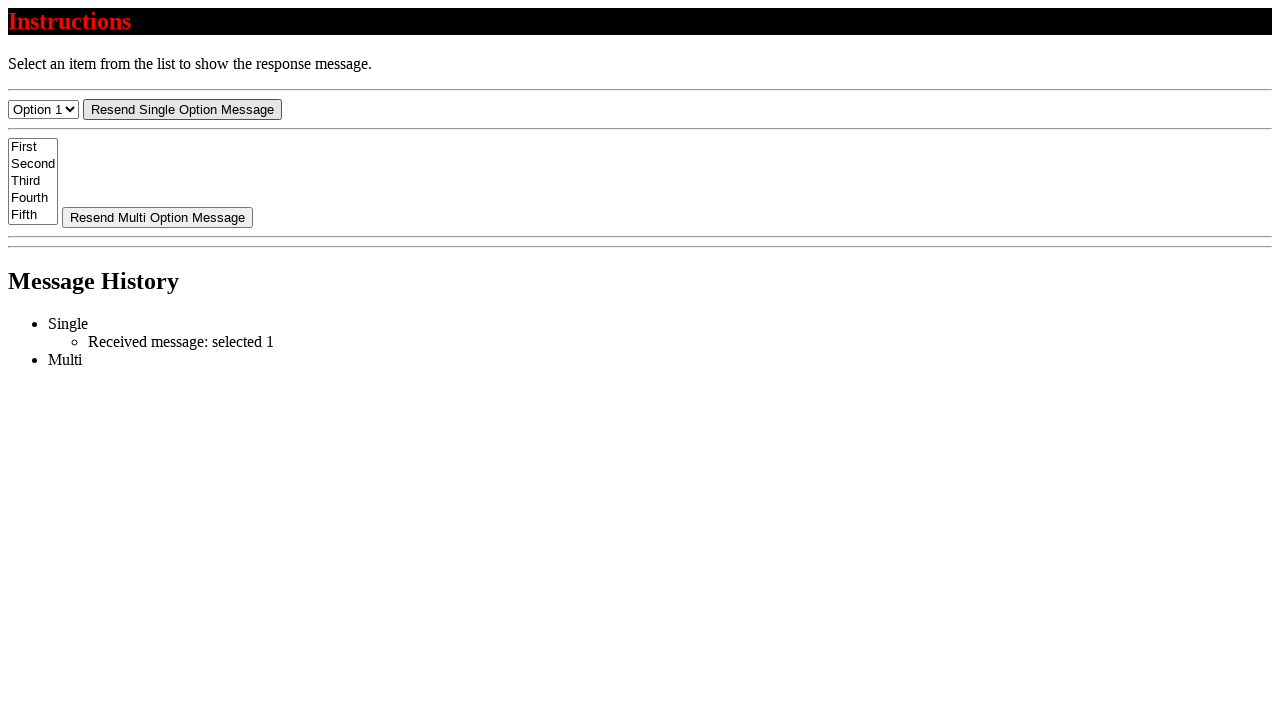

Clicked resend-single button (2/4) at (182, 109) on #resend-select
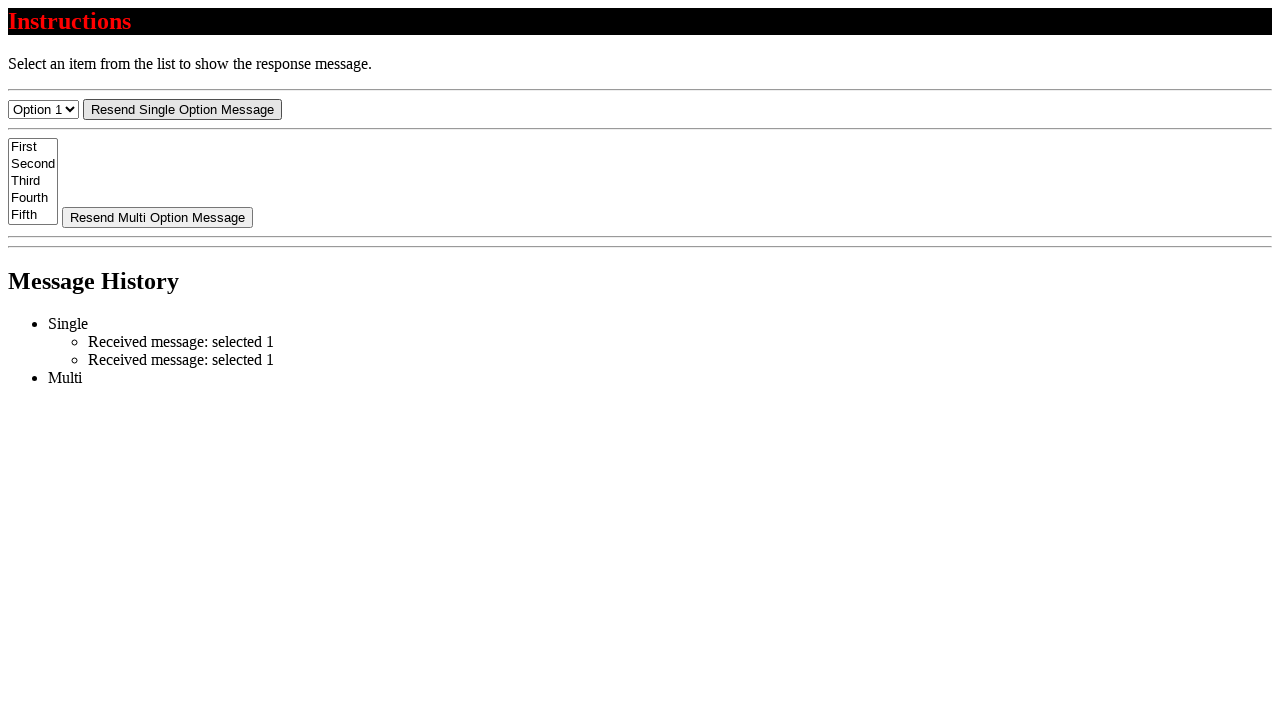

Clicked resend-single button (3/4) at (182, 109) on #resend-select
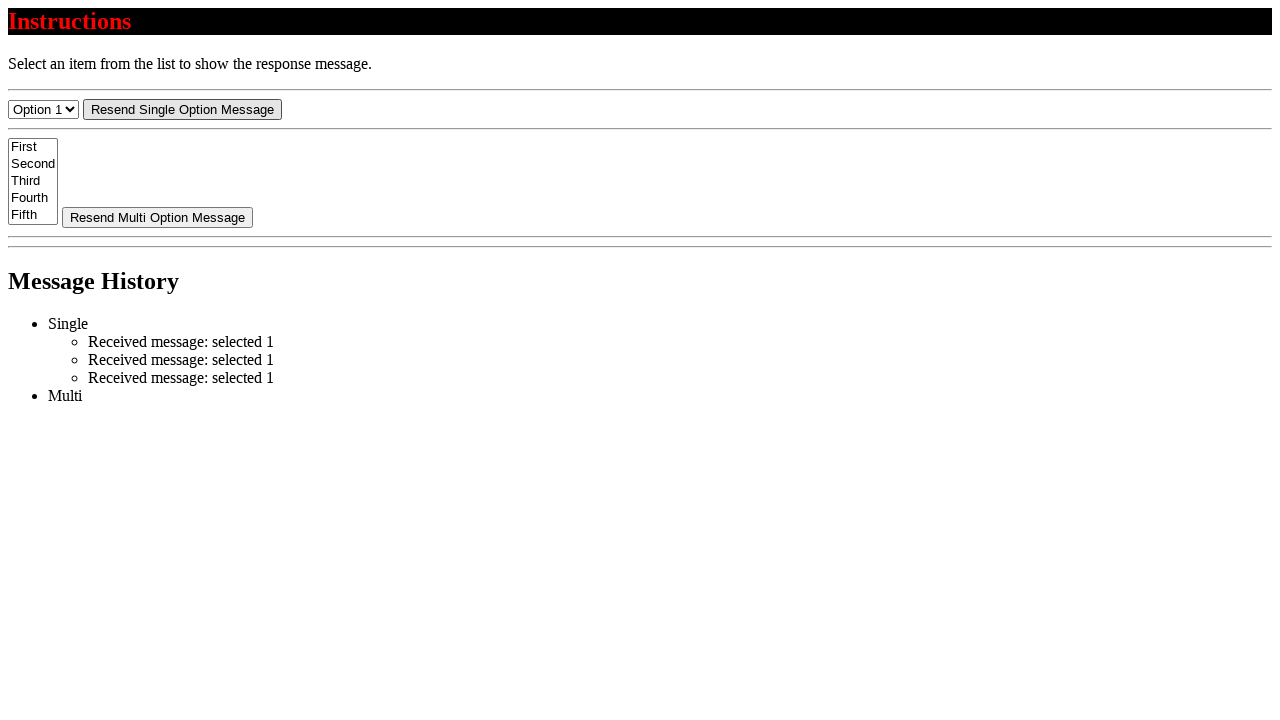

Clicked resend-single button (4/4) at (182, 109) on #resend-select
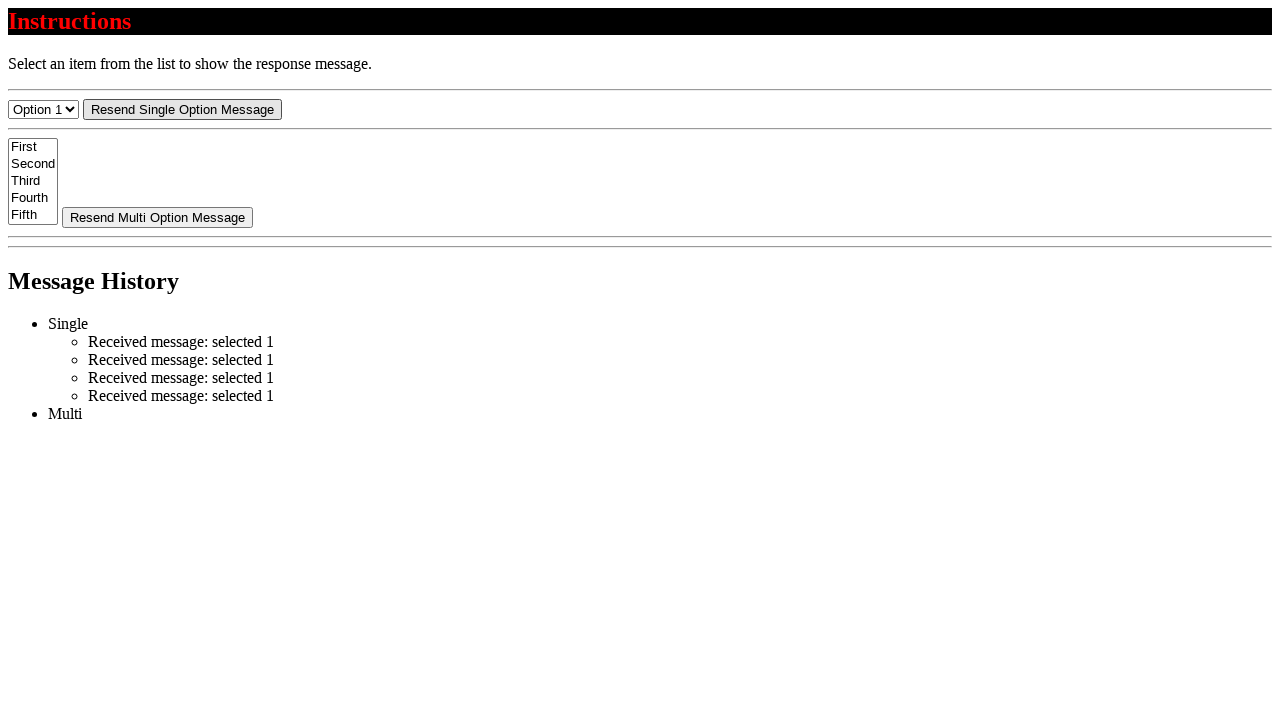

Located resend-multi button
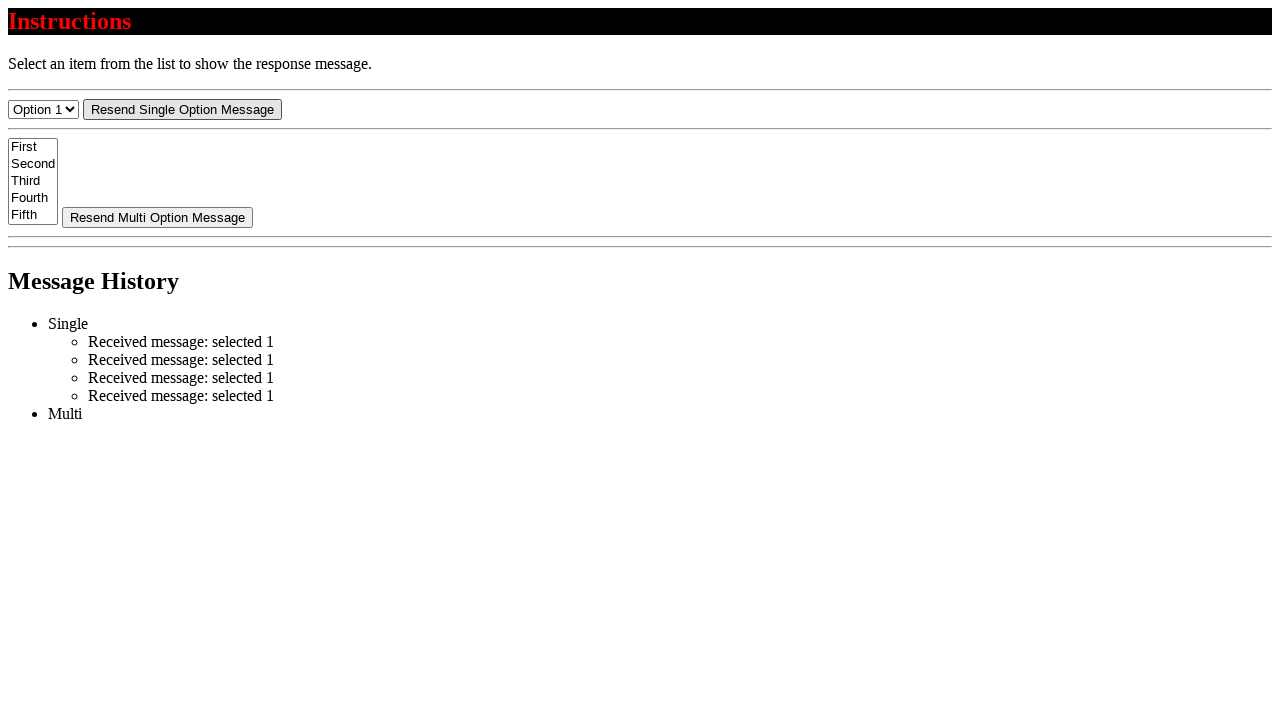

Clicked resend-multi button (1/2) at (158, 217) on #resend-multi
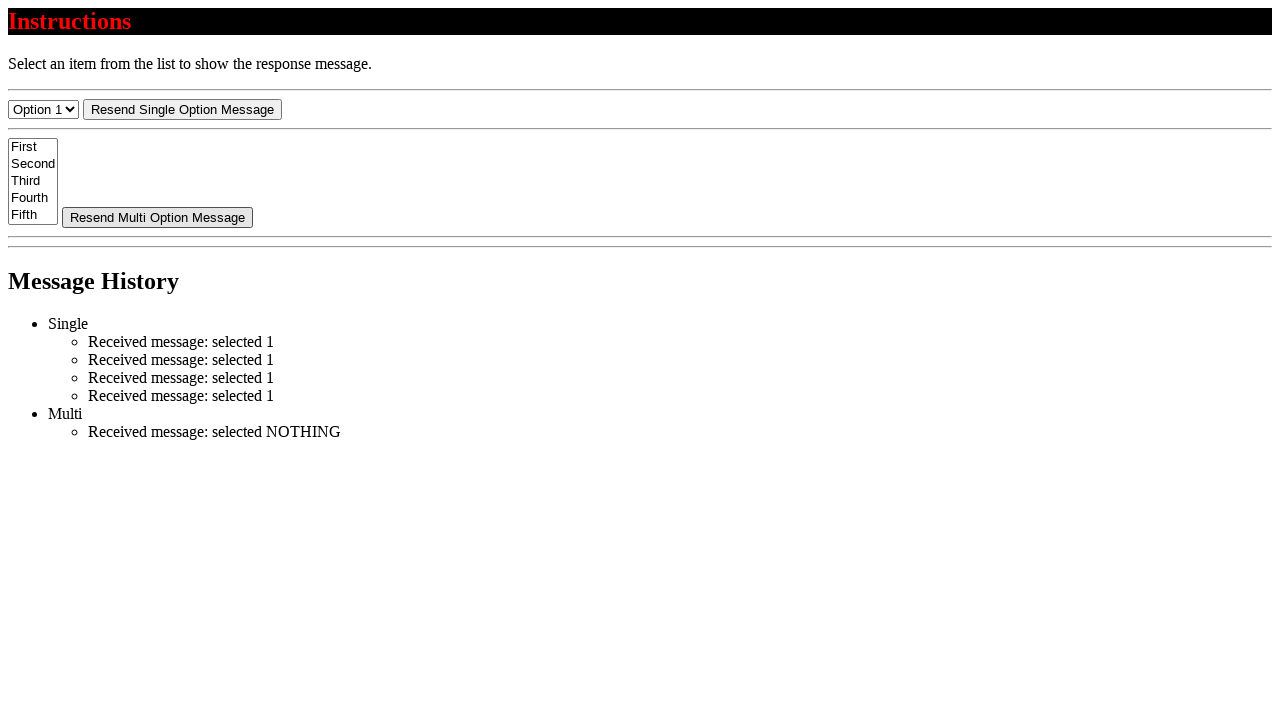

Clicked resend-multi button (2/2) at (158, 217) on #resend-multi
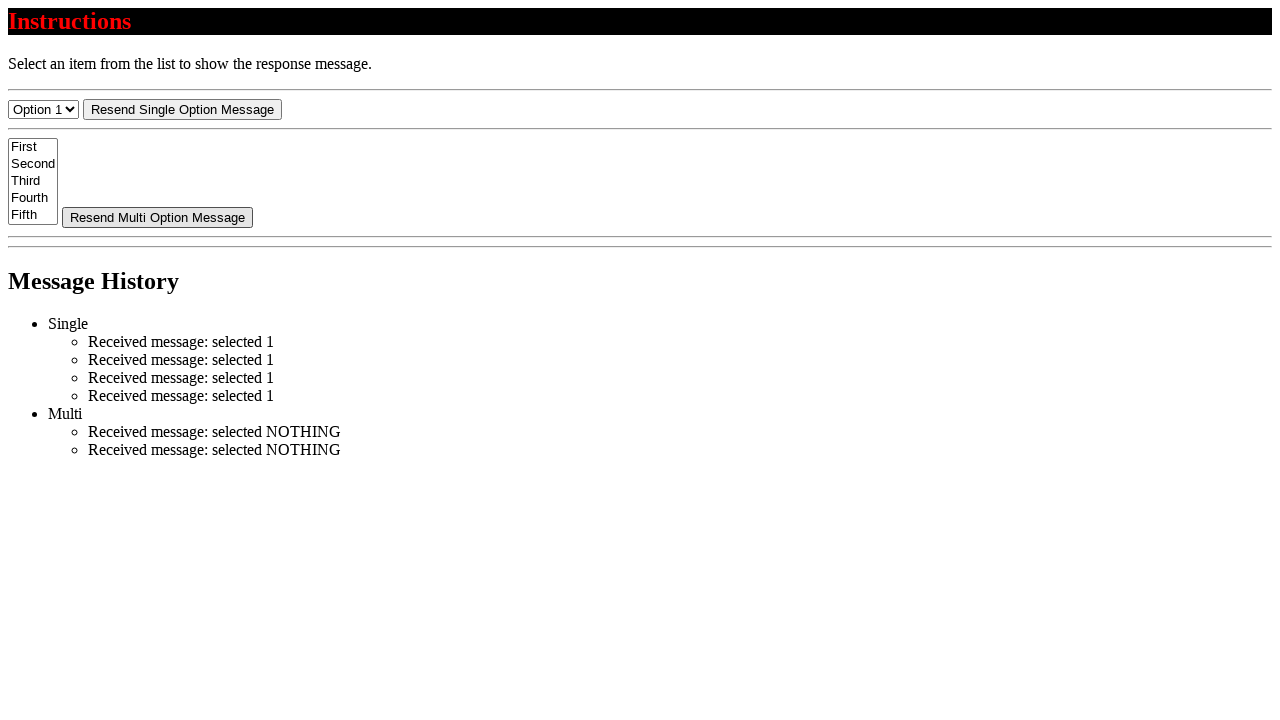

Located all messages under [name='list'] containers
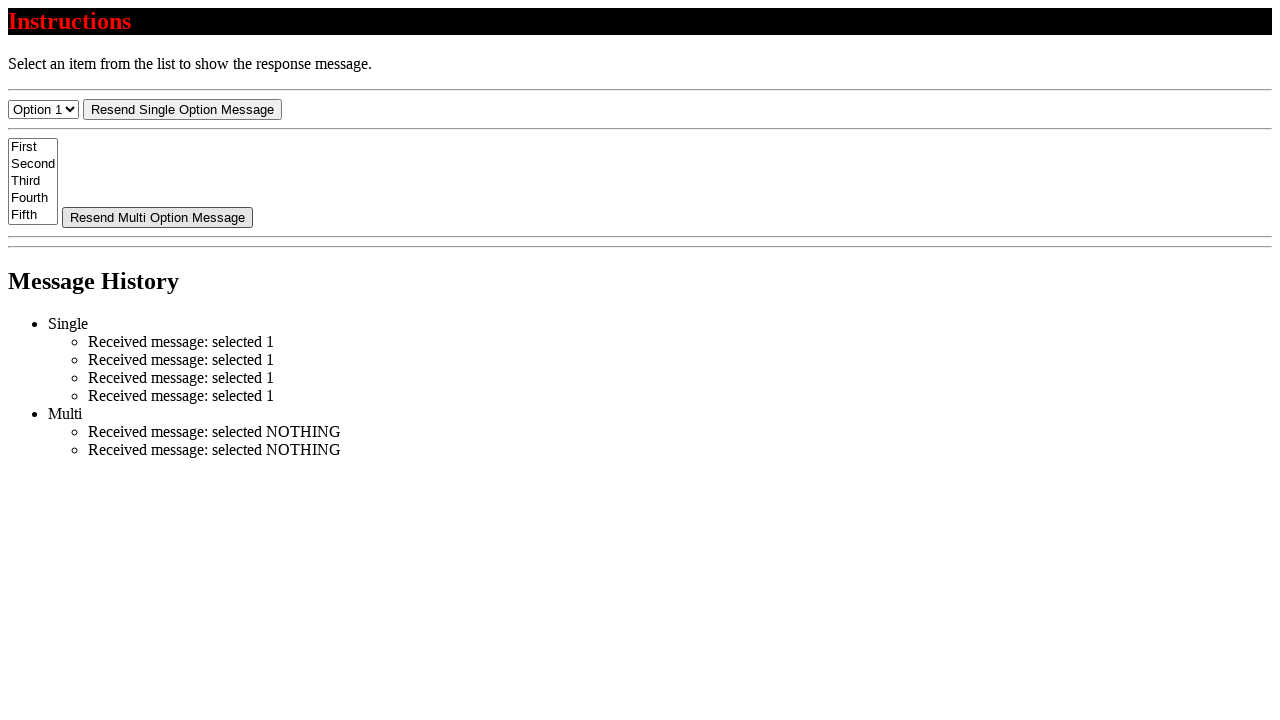

First message in all_messages became visible
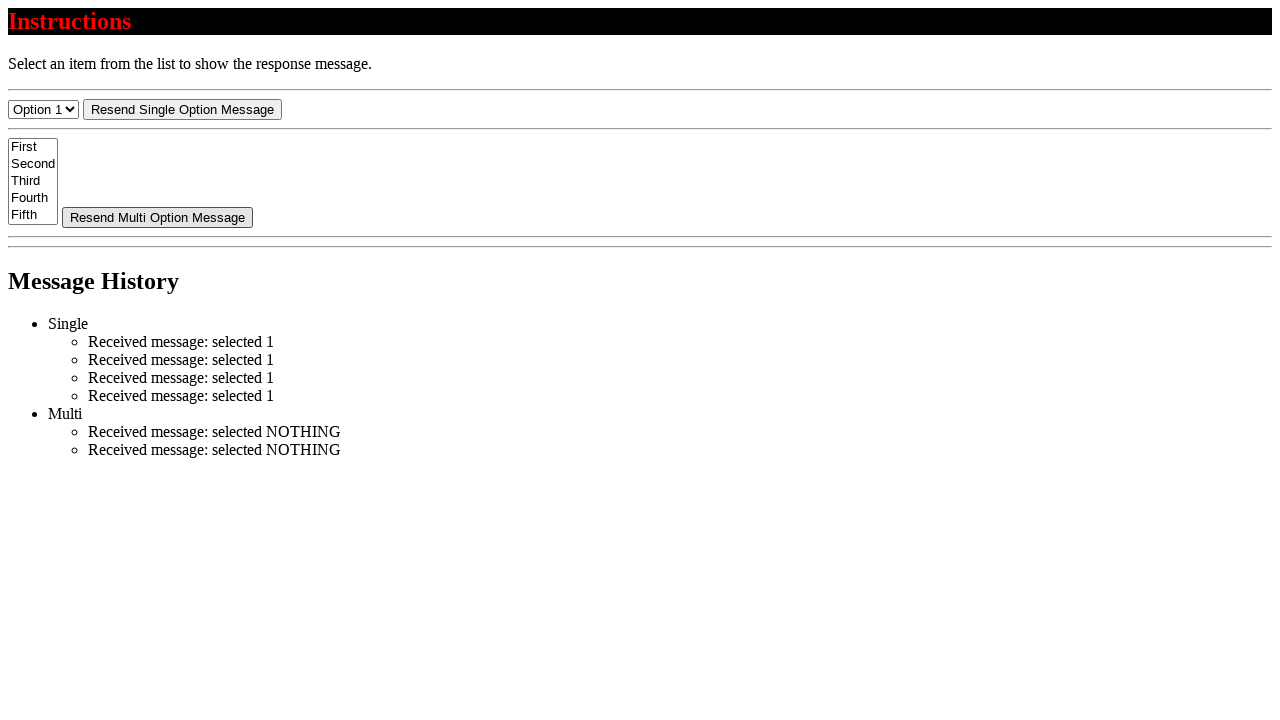

Located messages under #single list container
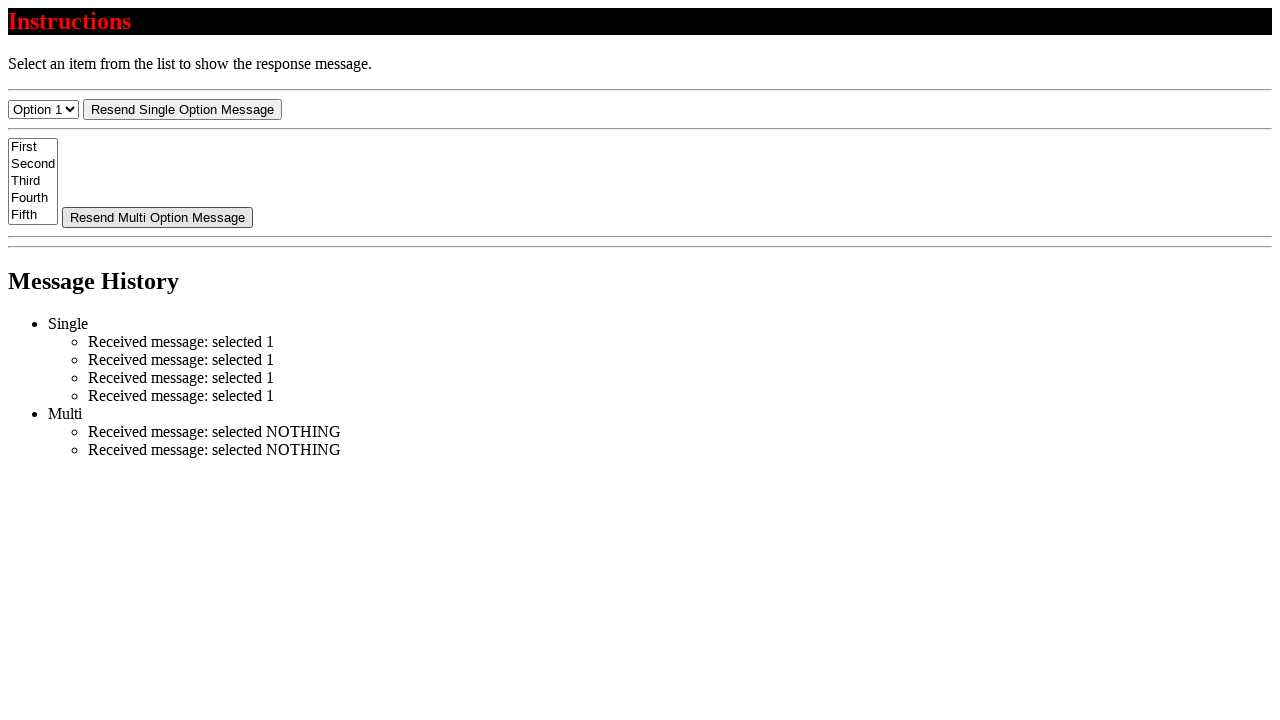

First message in single_messages became visible
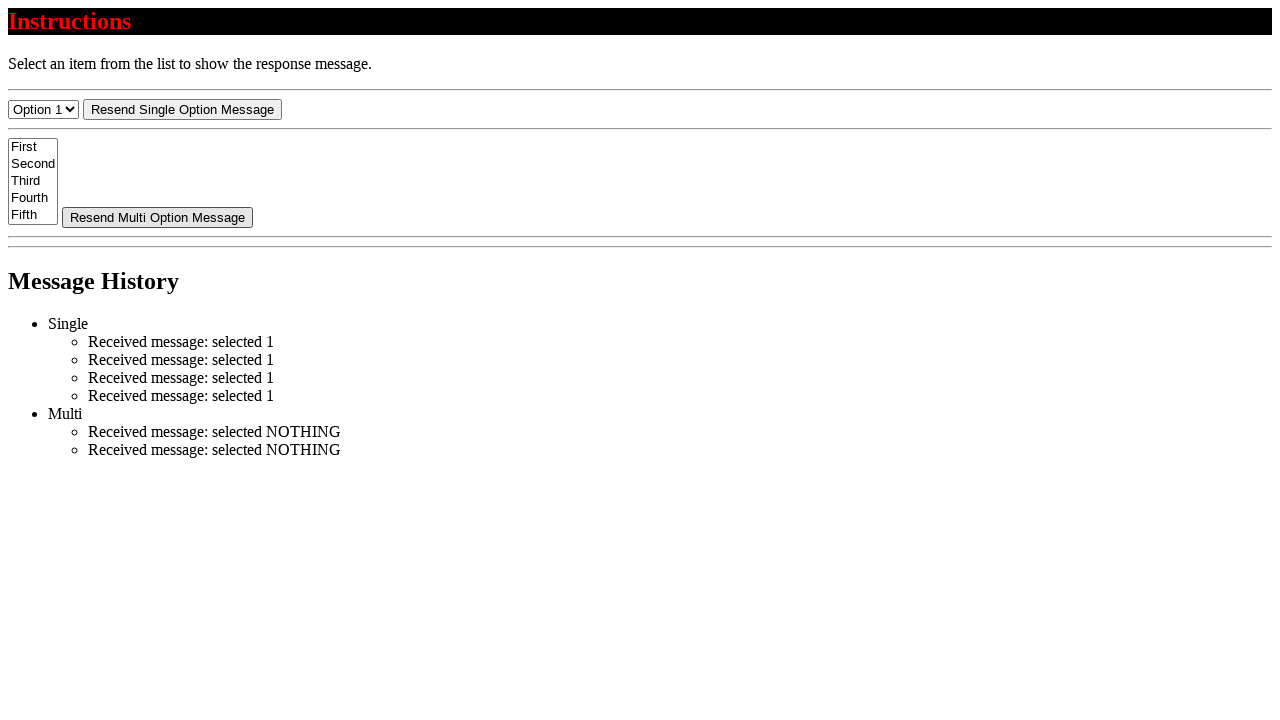

Located messages under #multi list container
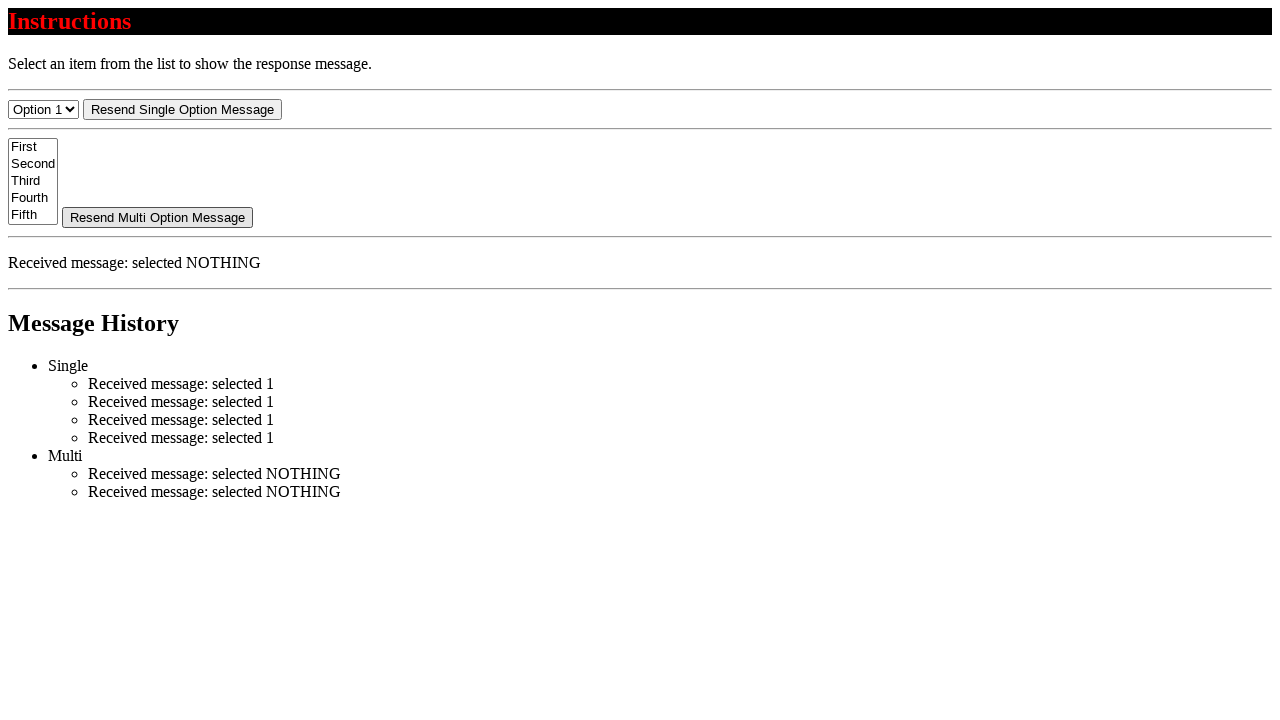

First message in multi_messages became visible
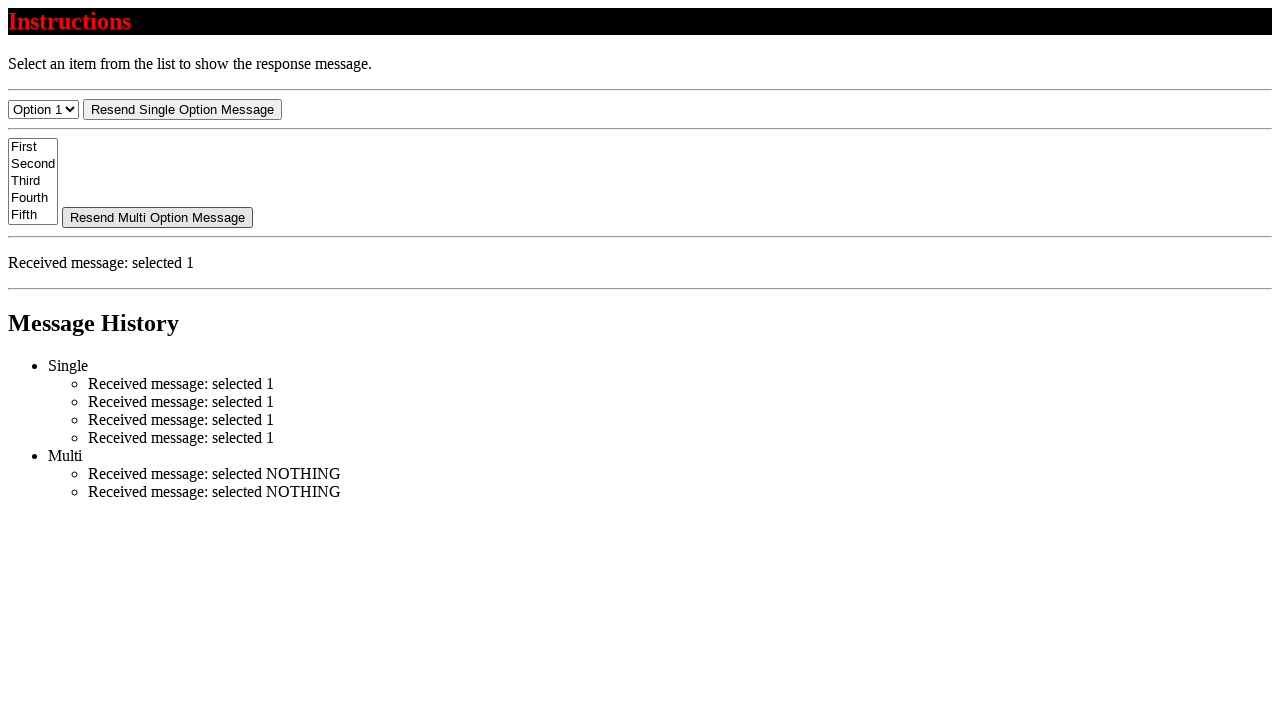

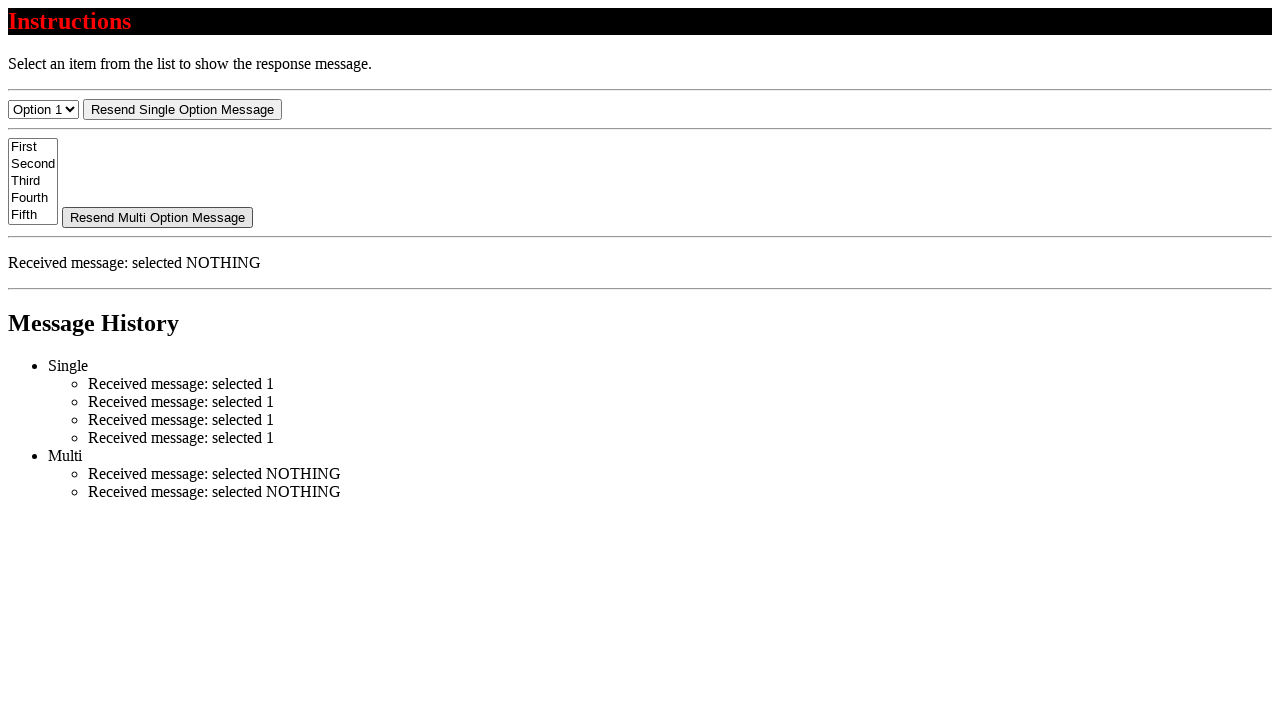